Navigates to the RedBus bus booking website and verifies the page loads successfully (designed to run twice in original test)

Starting URL: https://www.redbus.in/

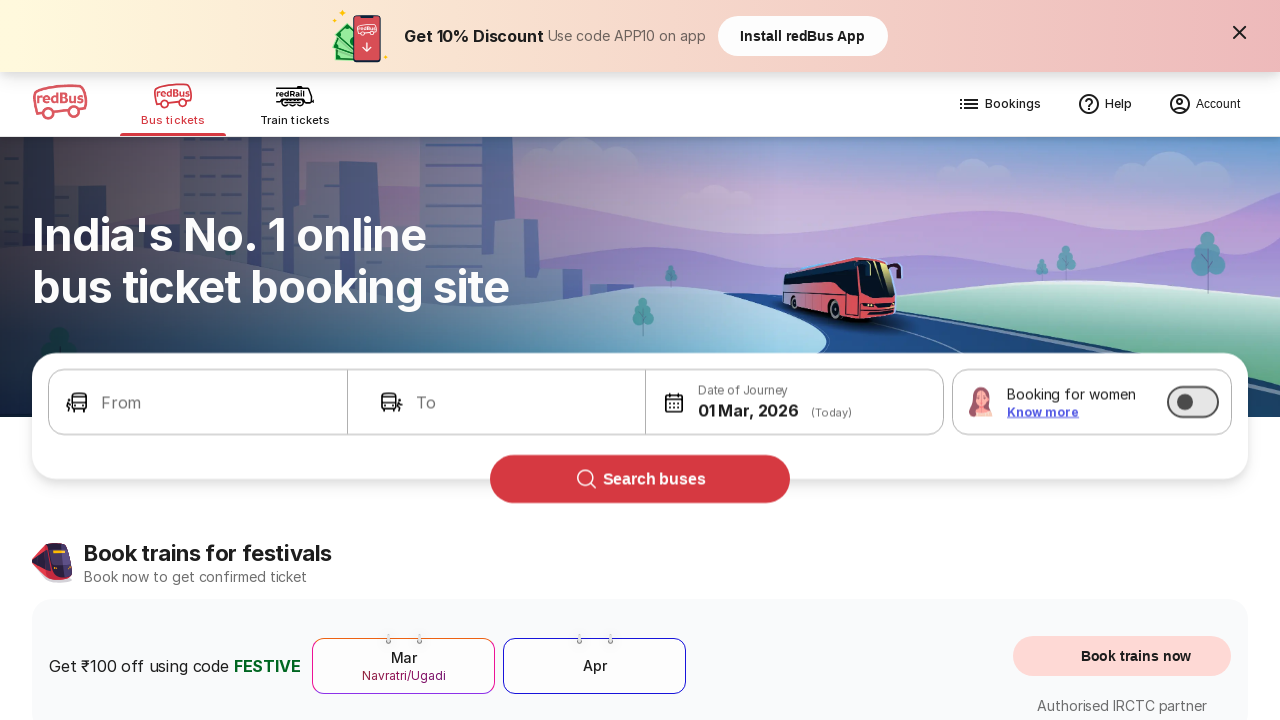

RedBus page loaded with domcontentloaded state
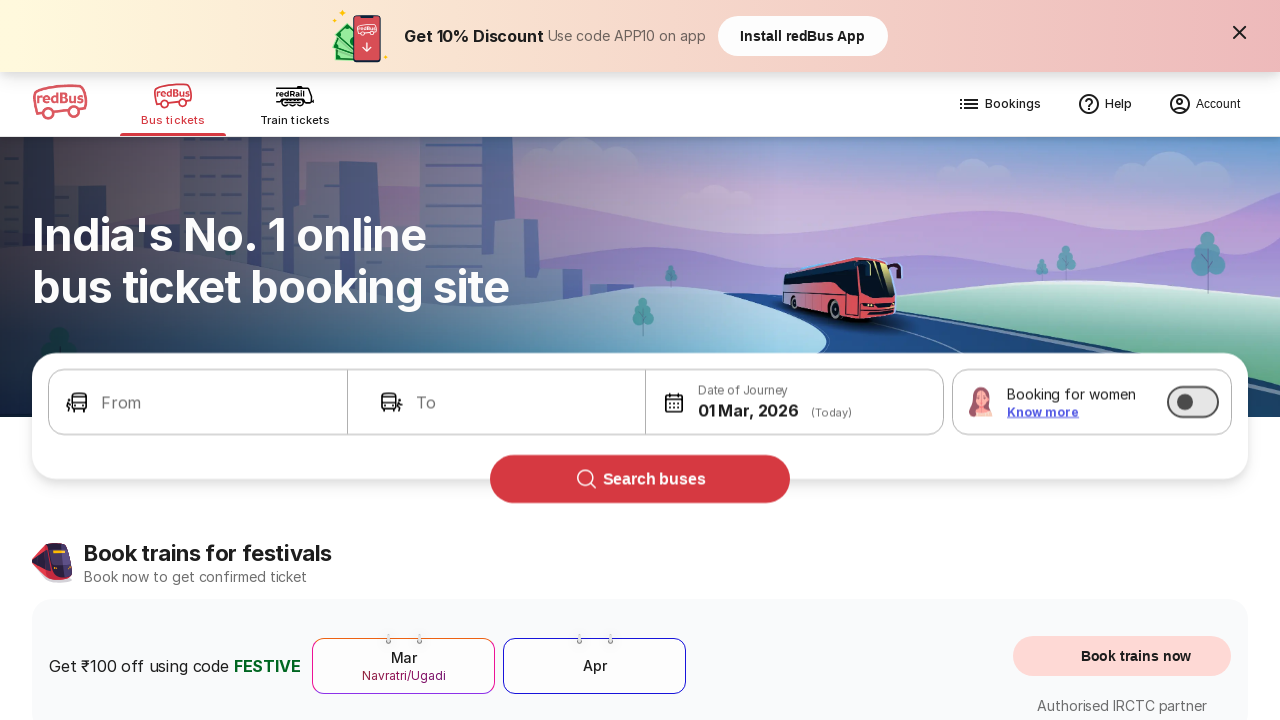

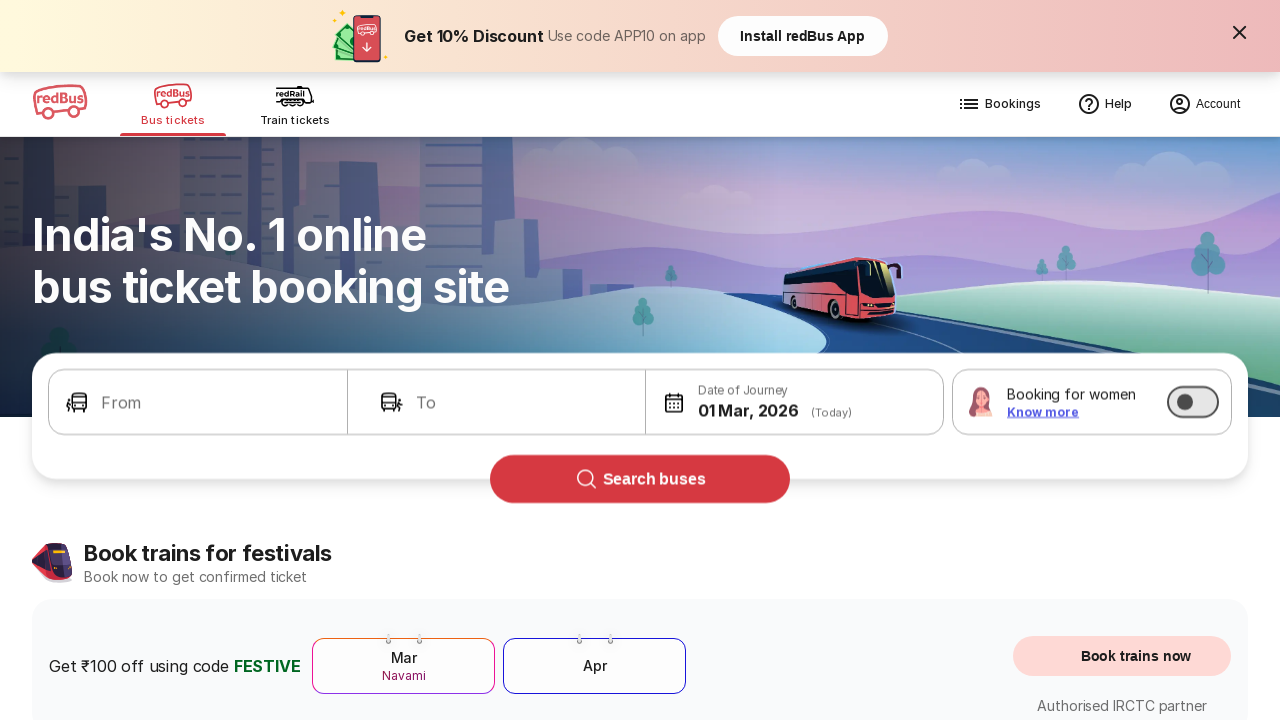